Clicks on the SuiteCRM logo/link and verifies navigation by checking the current URL

Starting URL: https://alchemy.hguy.co/crm

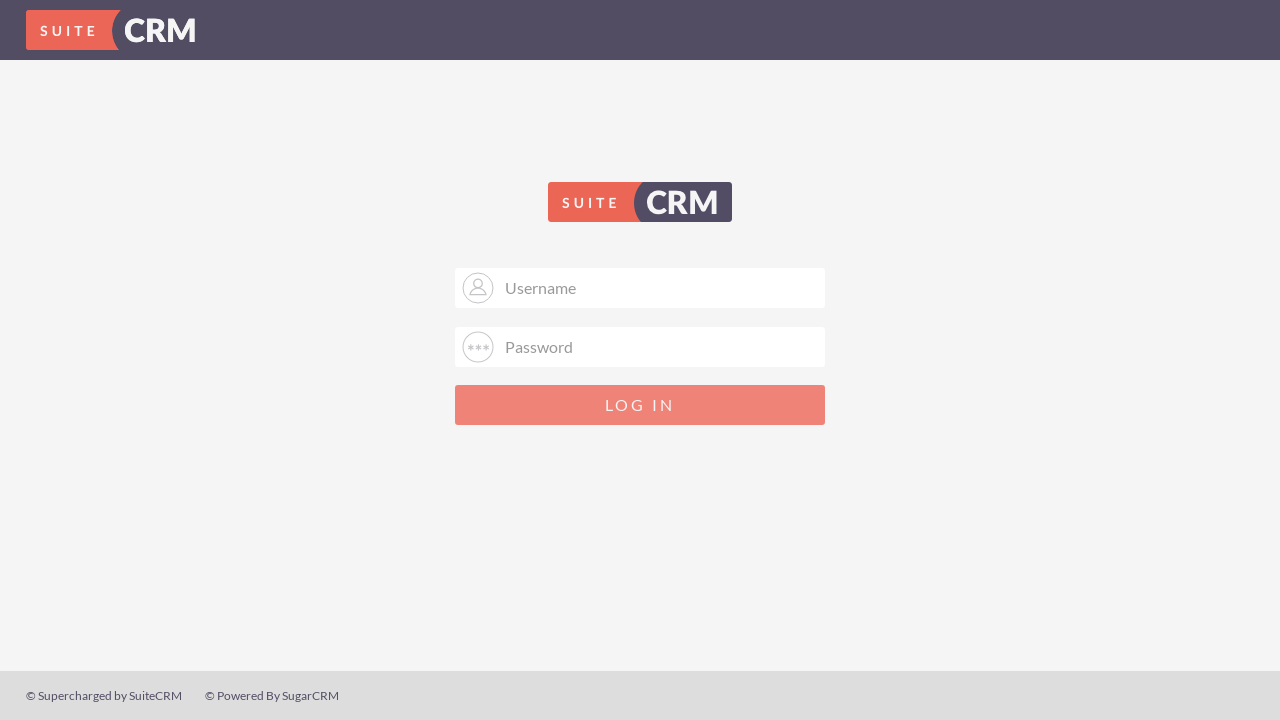

Clicked on the SuiteCRM logo/link at (111, 30) on a[title='SuiteCRM']
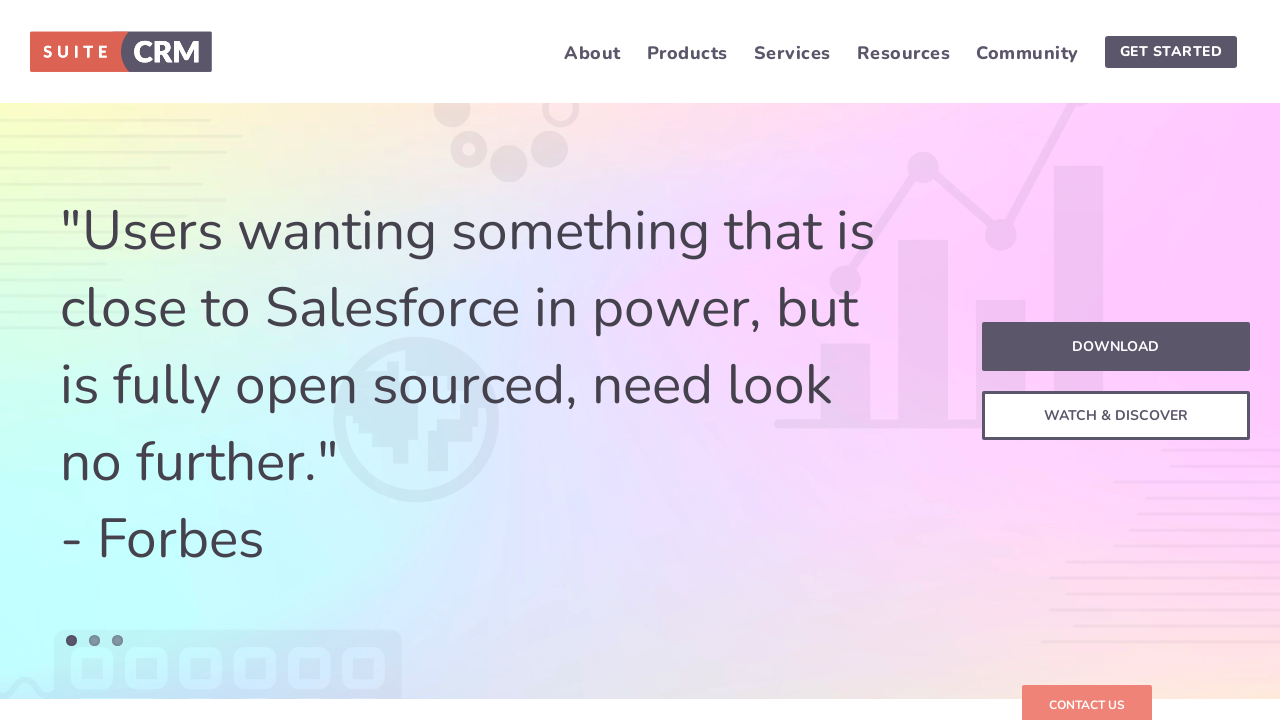

Retrieved current URL: https://suitecrm.com/
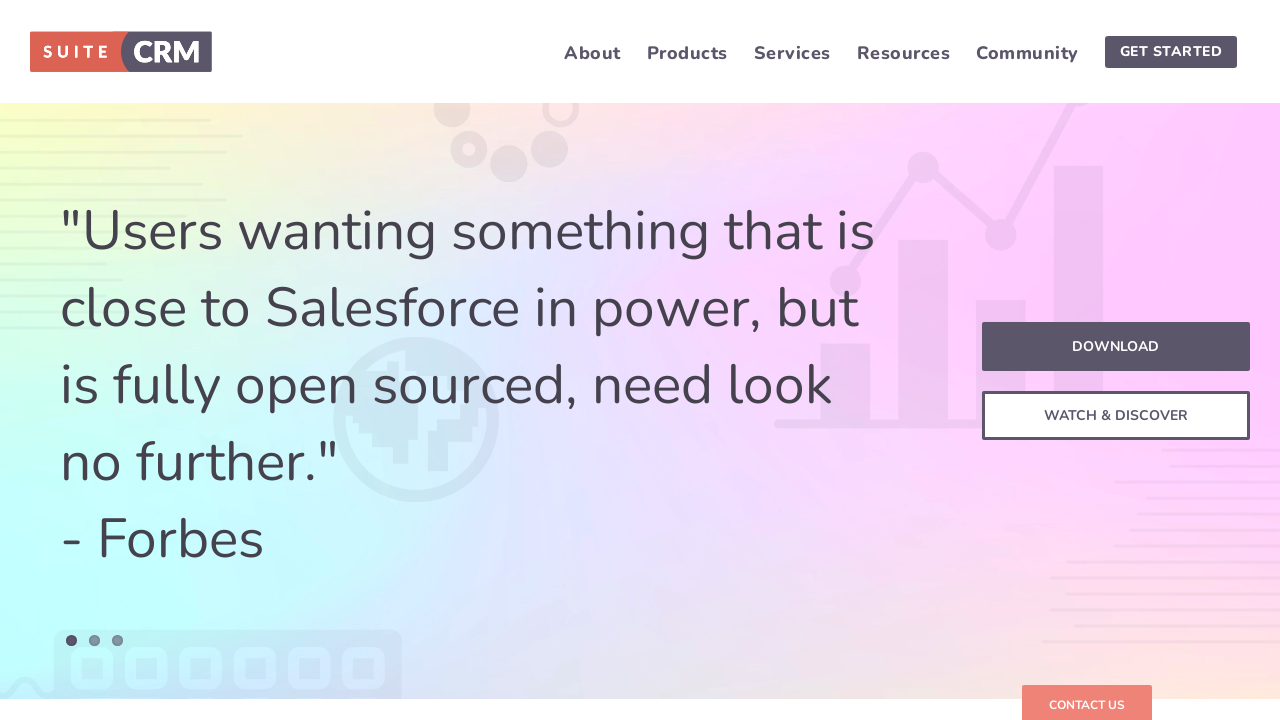

Printed current URL to console
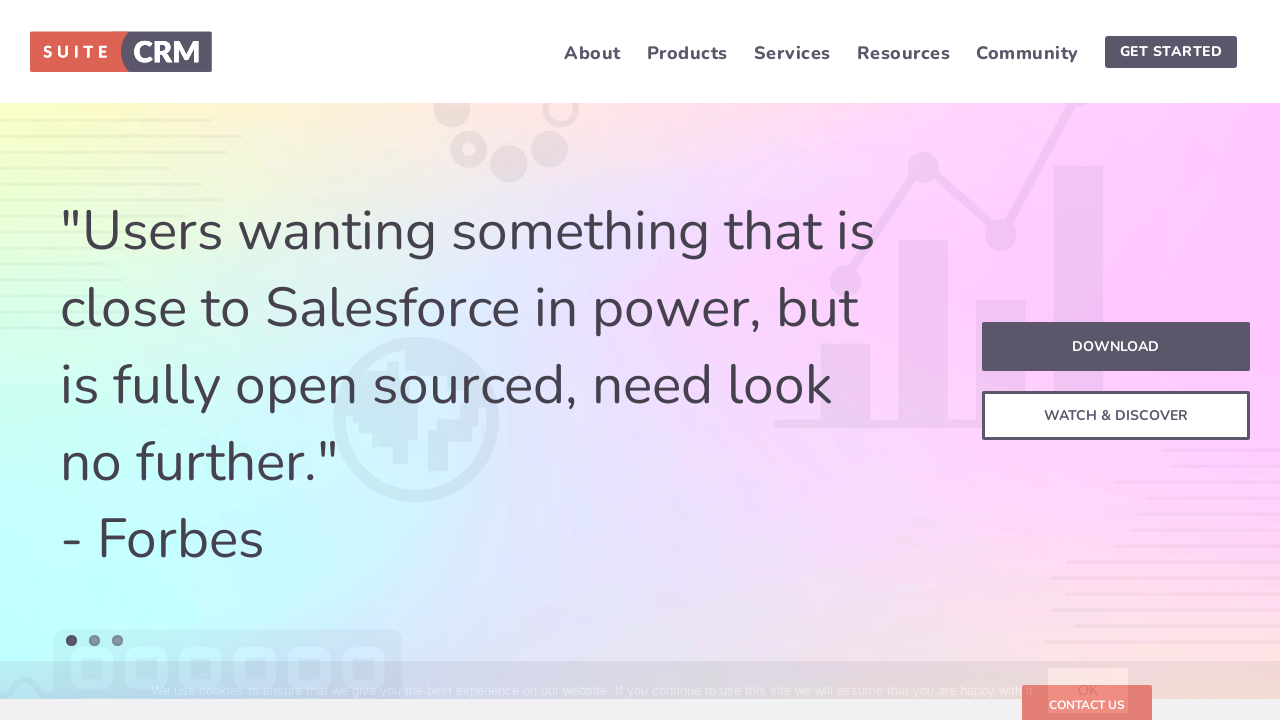

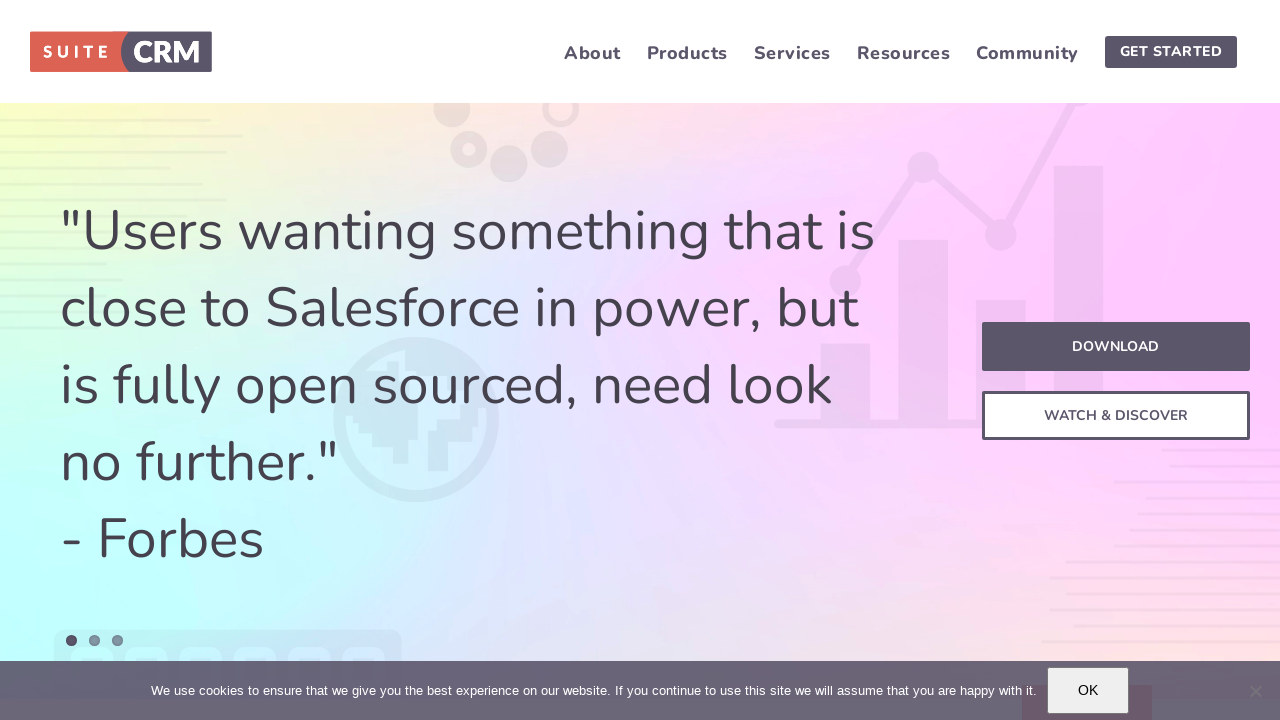